Searches for properties on homes.com by entering a county name in the search box and waits for results to load

Starting URL: https://www.homes.com/

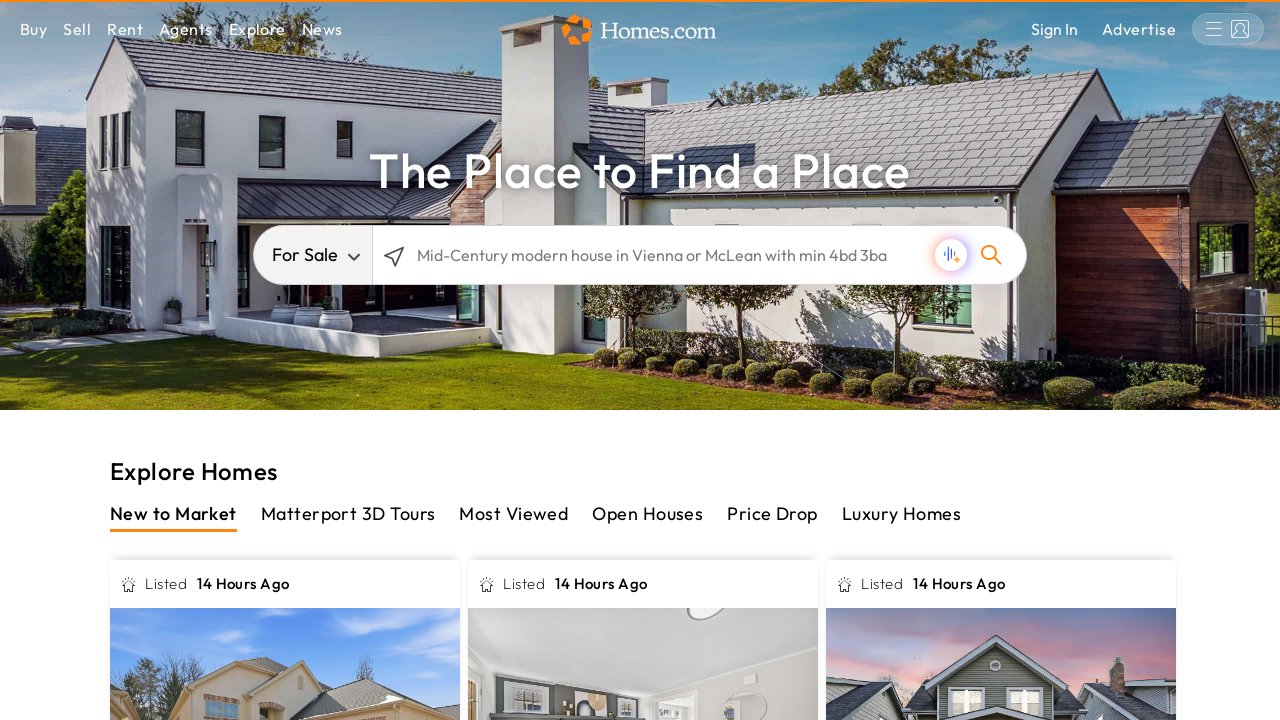

Search box became available
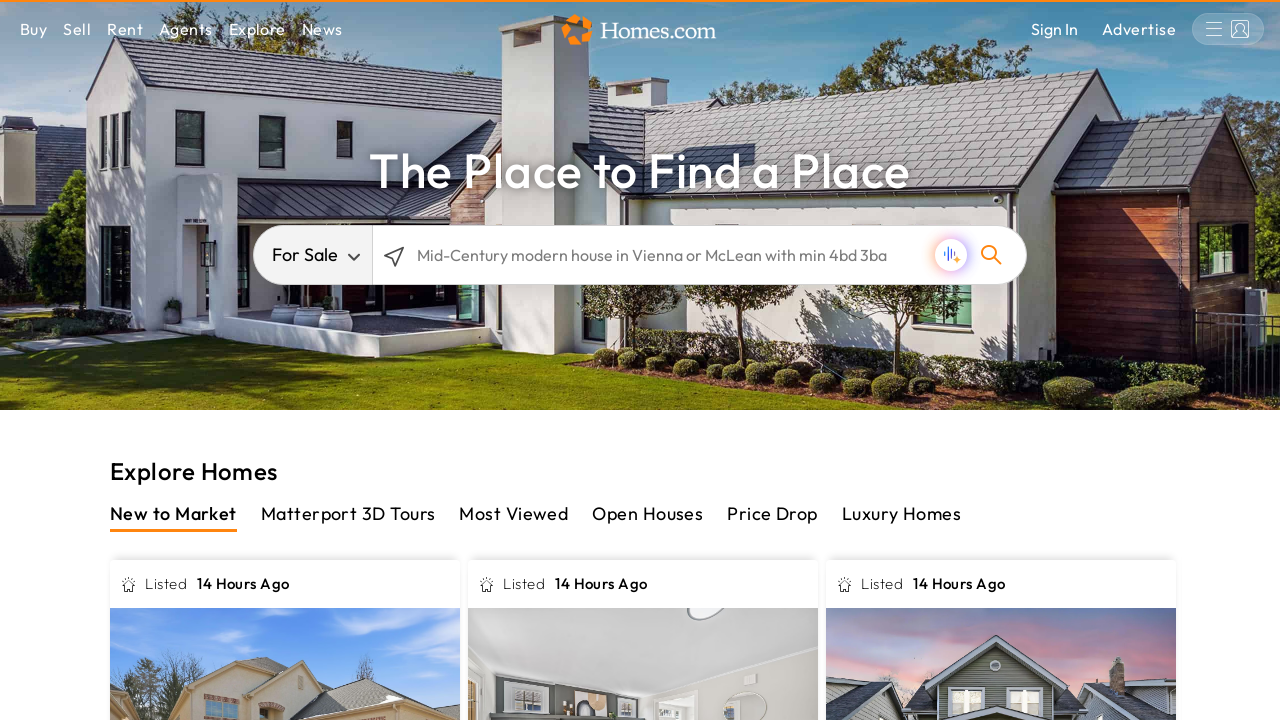

Entered 'Los Angeles County, CA' into search box on .multiselect-search
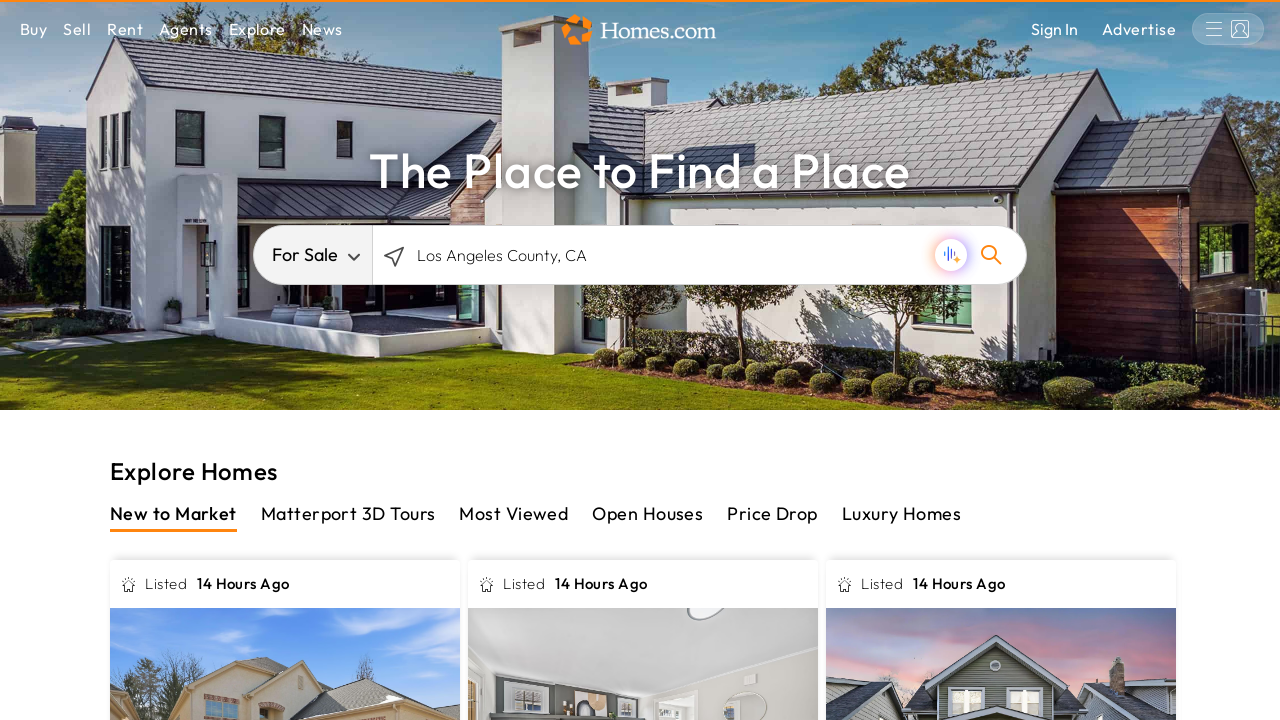

Pressed Enter to submit county search on .multiselect-search
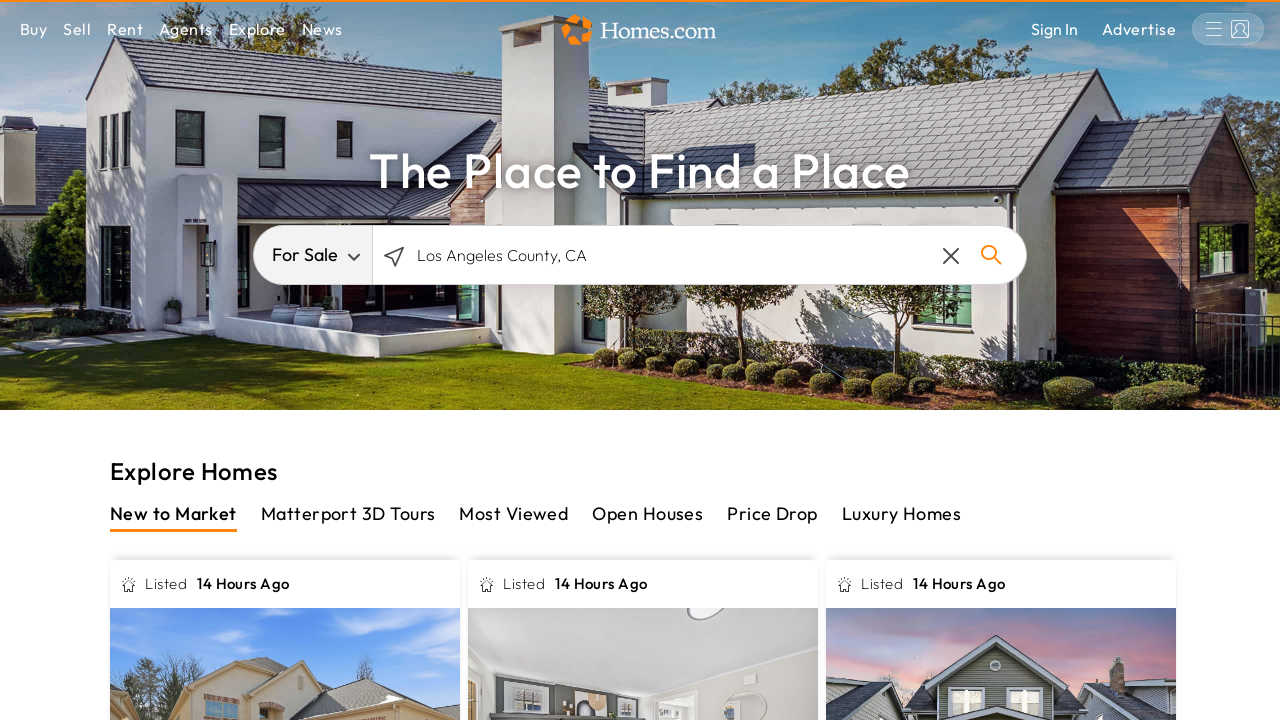

Property results loaded successfully
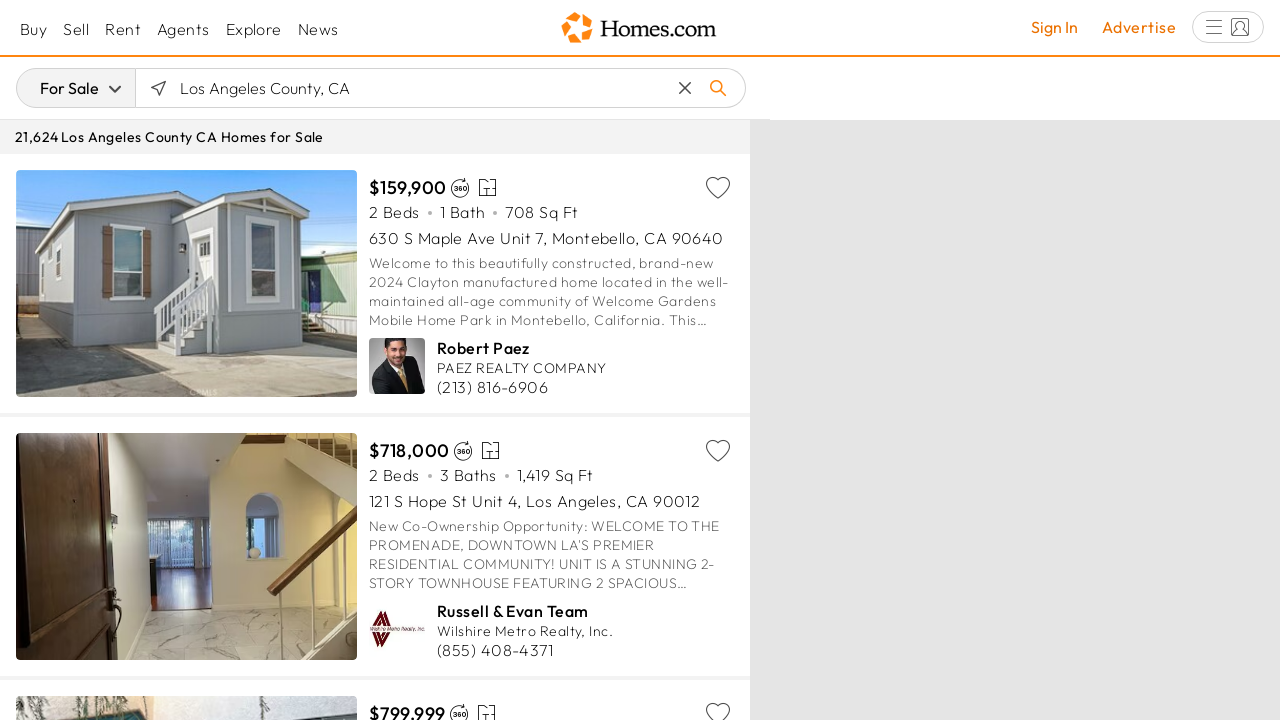

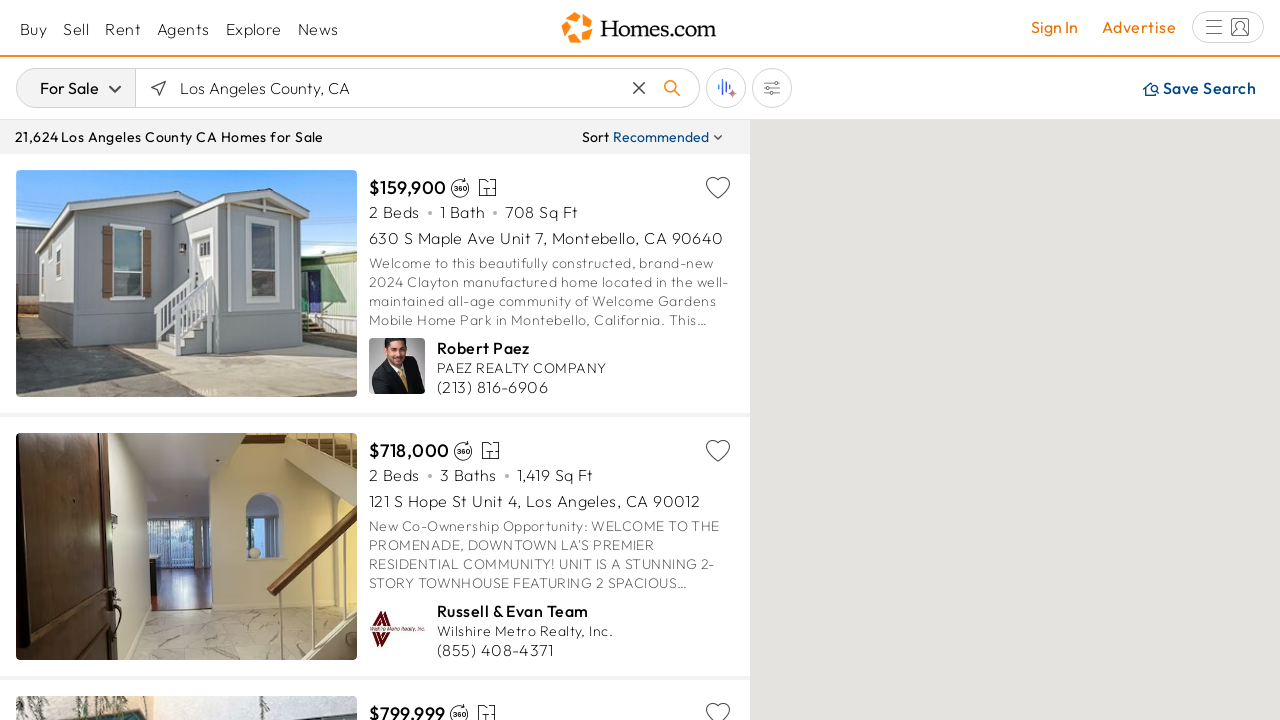